Tests horizontal slider by using keyboard arrows to change the slider value

Starting URL: http://the-internet.herokuapp.com/

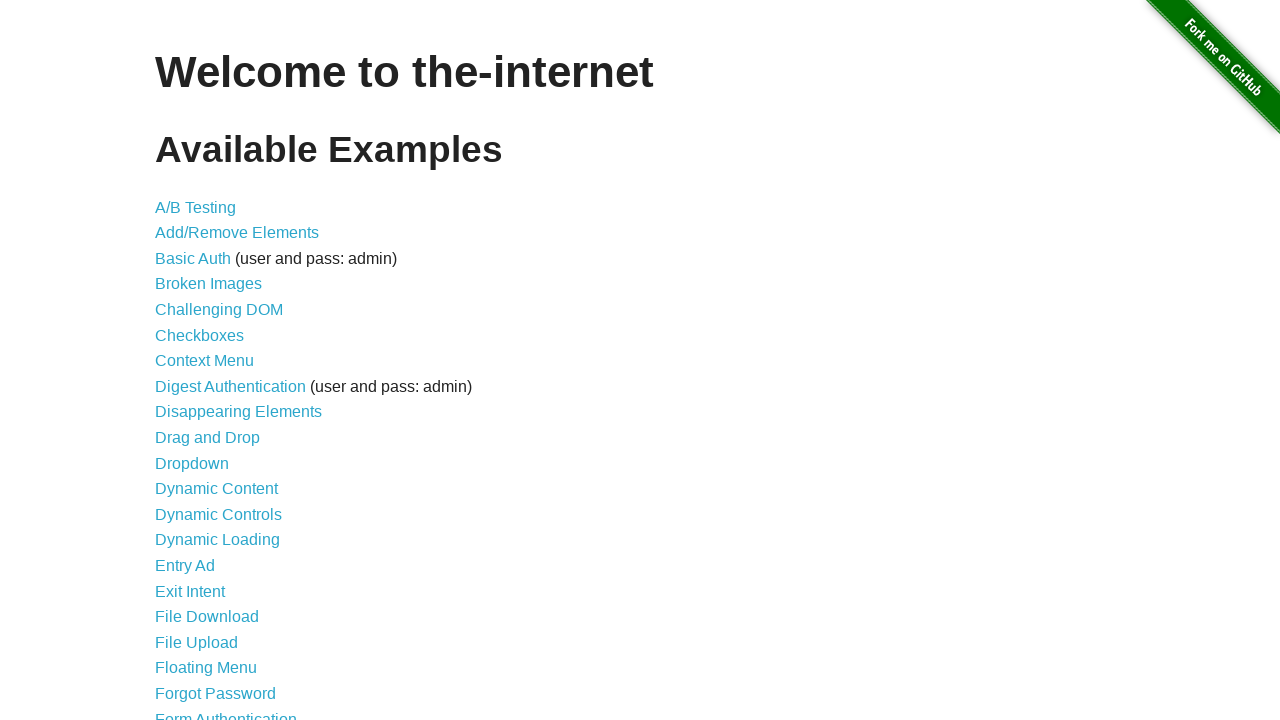

Clicked Horizontal Slider link at (214, 361) on internal:role=link[name="Horizontal Slider"i]
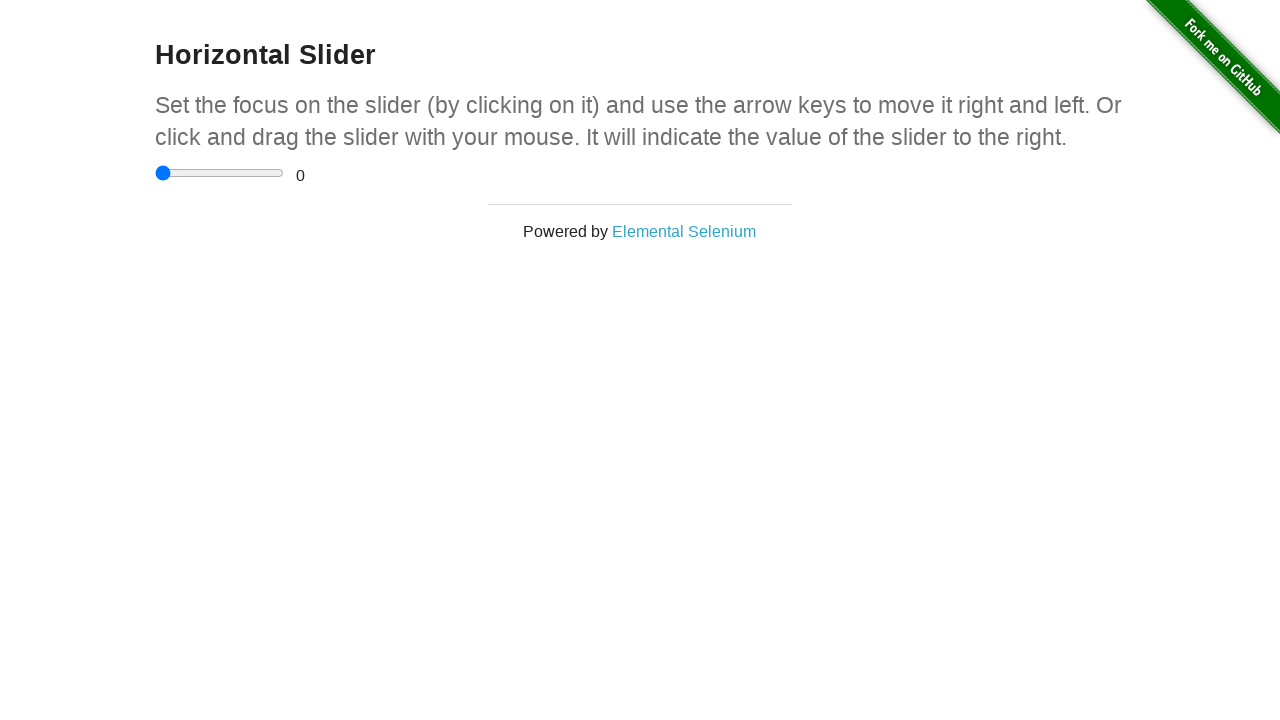

Focused on the slider input element on input[type="range"]
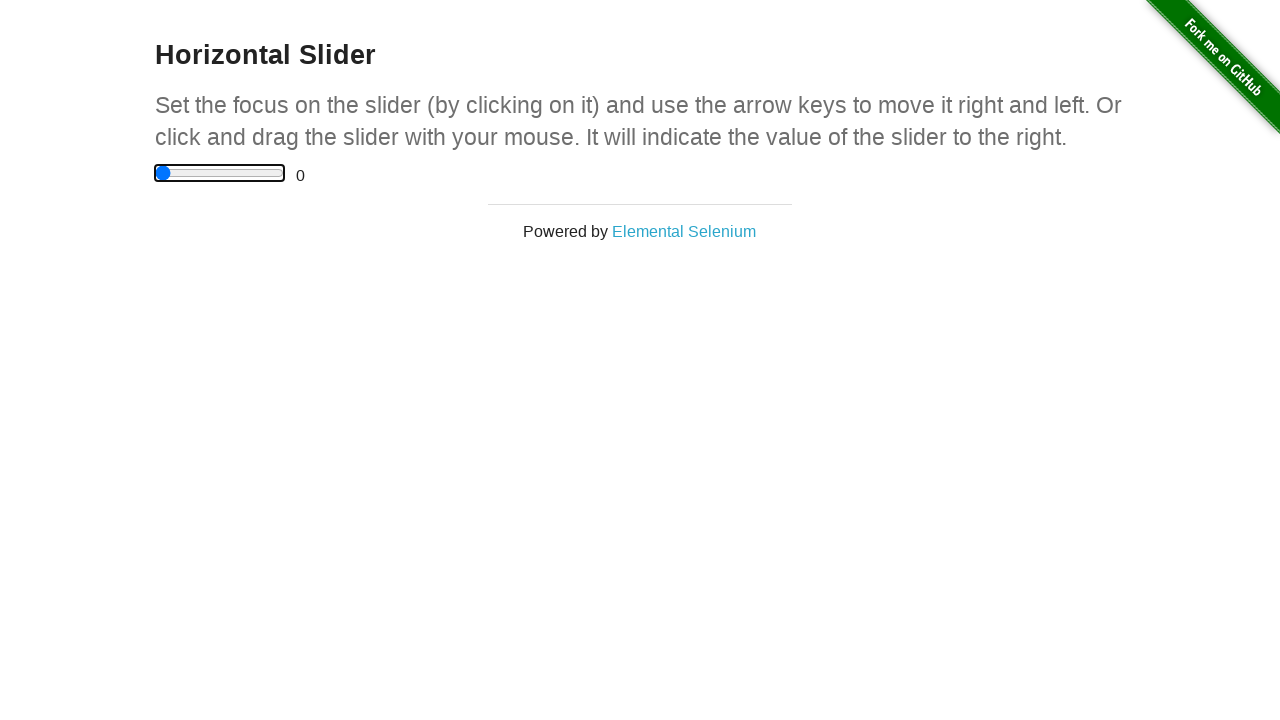

Pressed ArrowRight key once
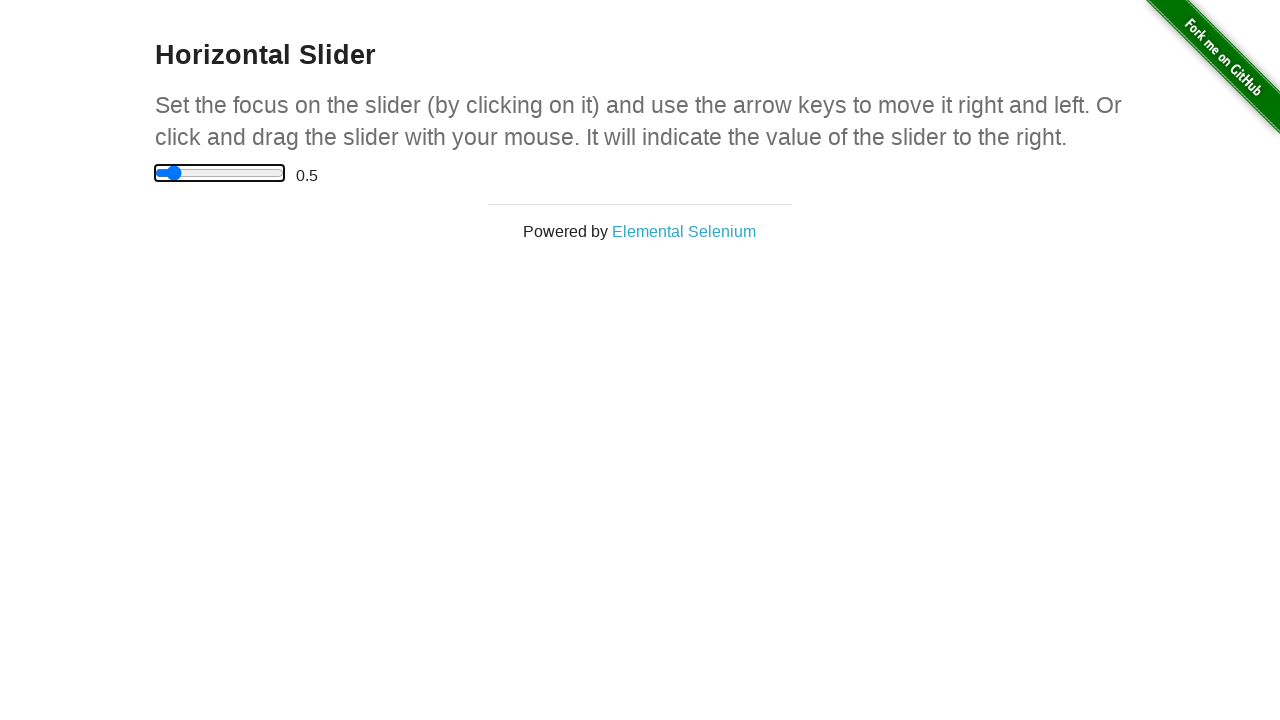

Pressed ArrowRight key a second time
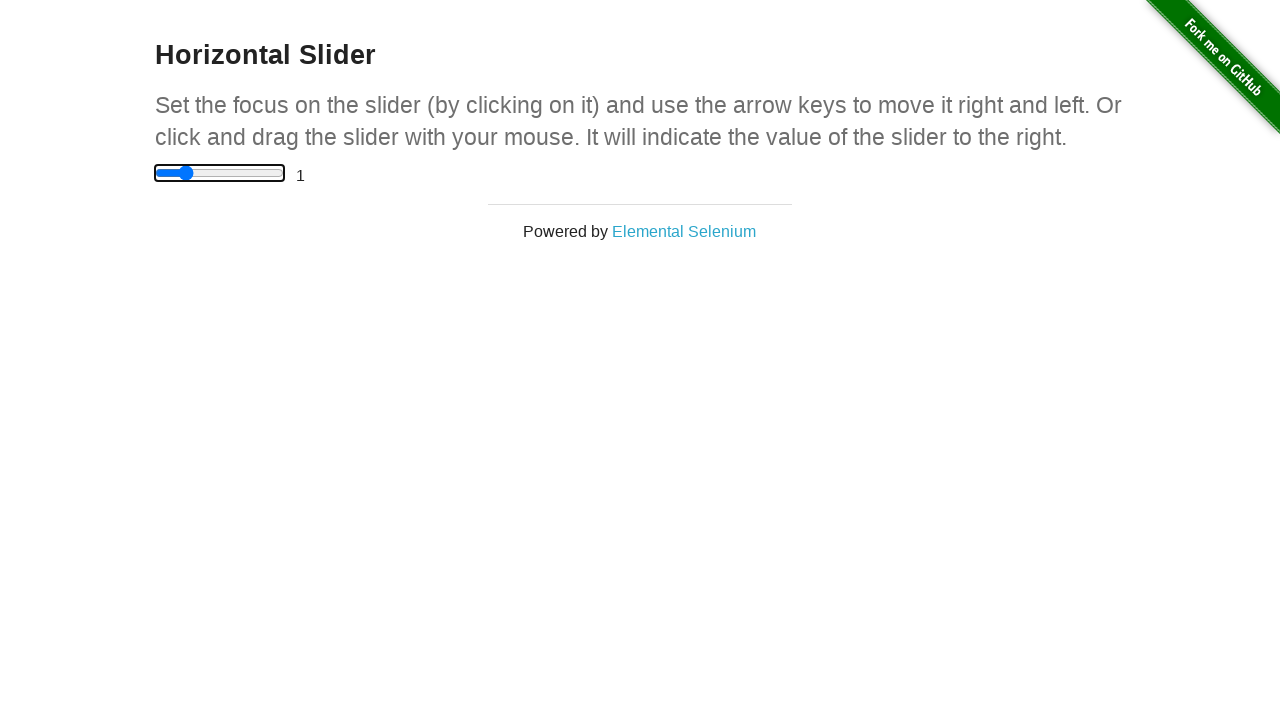

Verified slider value equals 1
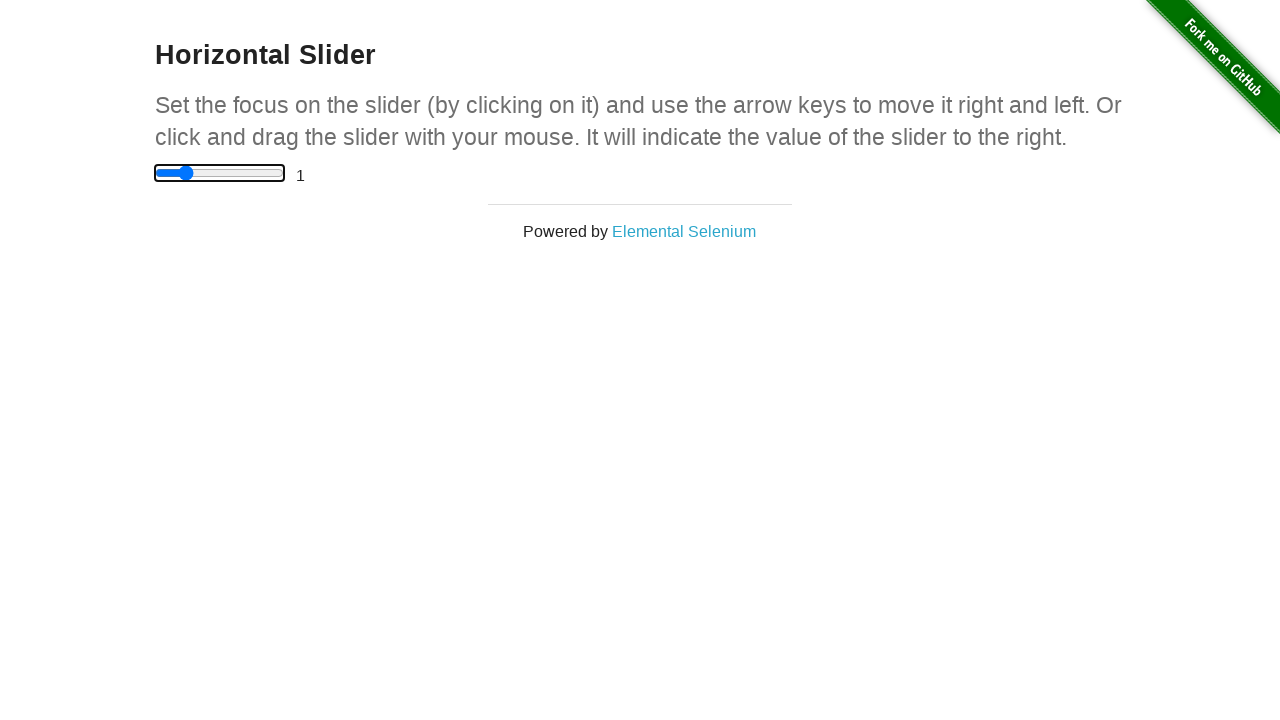

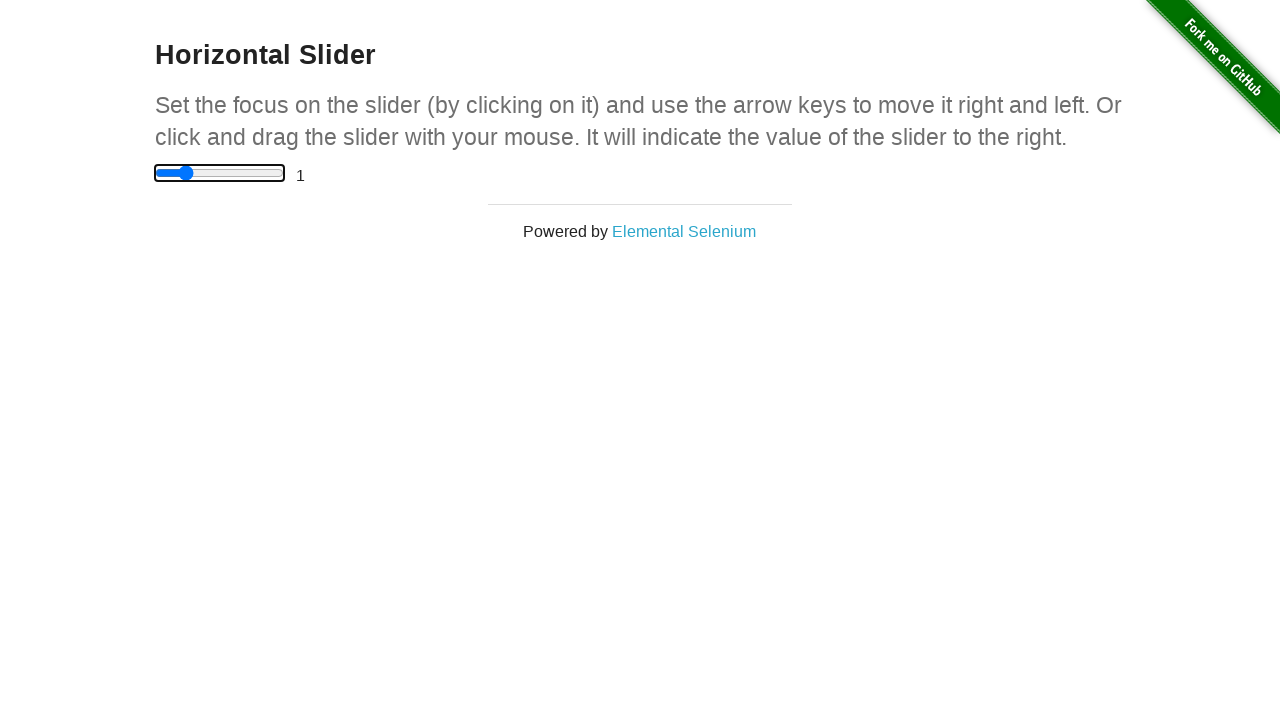